Tests the challenging DOM page by maximizing the browser window, scrolling down the page, and verifying the page content loads correctly.

Starting URL: https://the-internet.herokuapp.com/challenging_dom

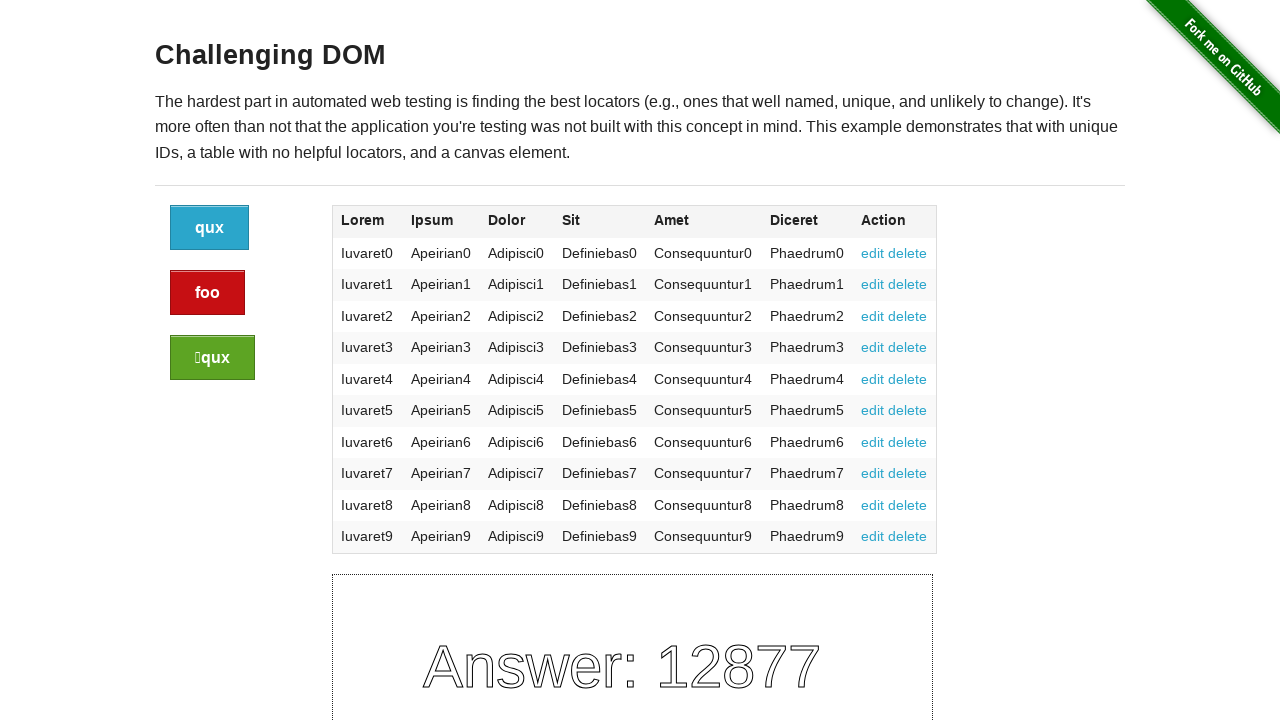

Maximized browser window to 1920x1080
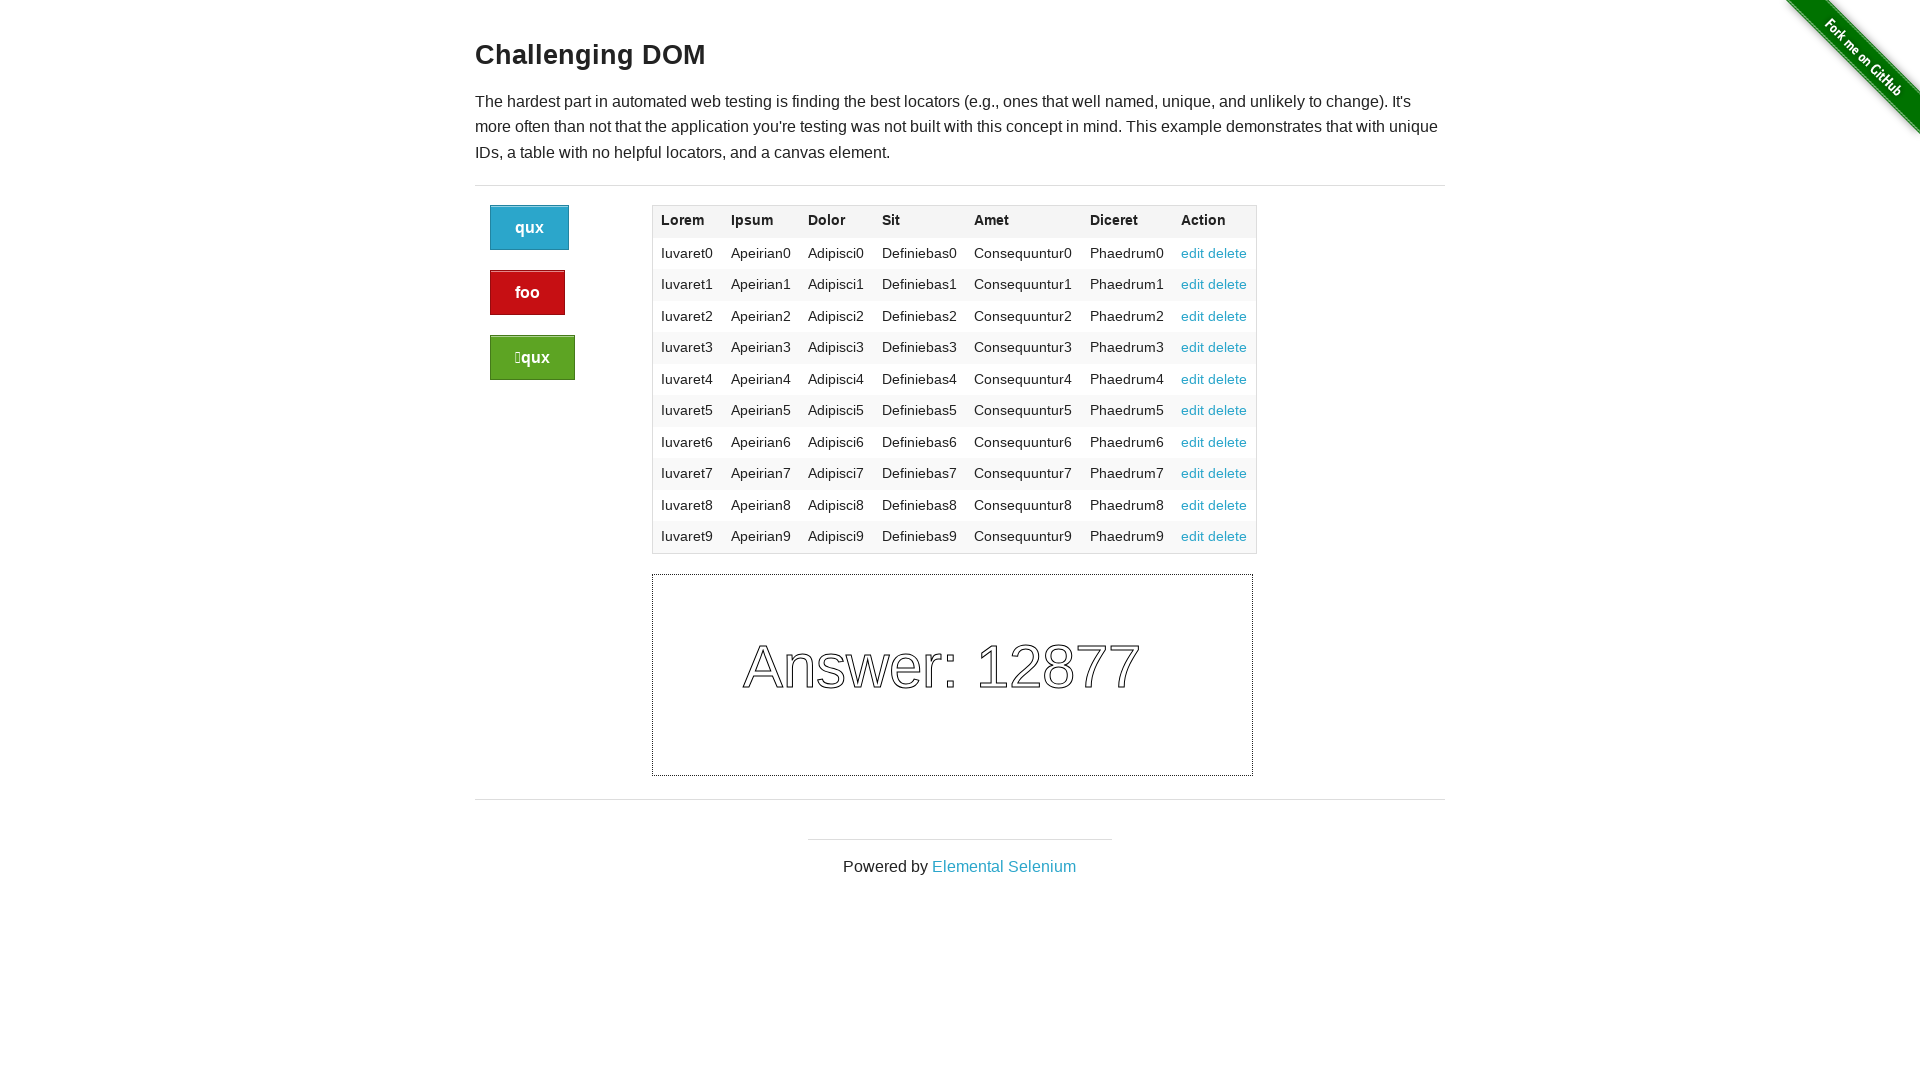

Scrolled down the page by 600 pixels
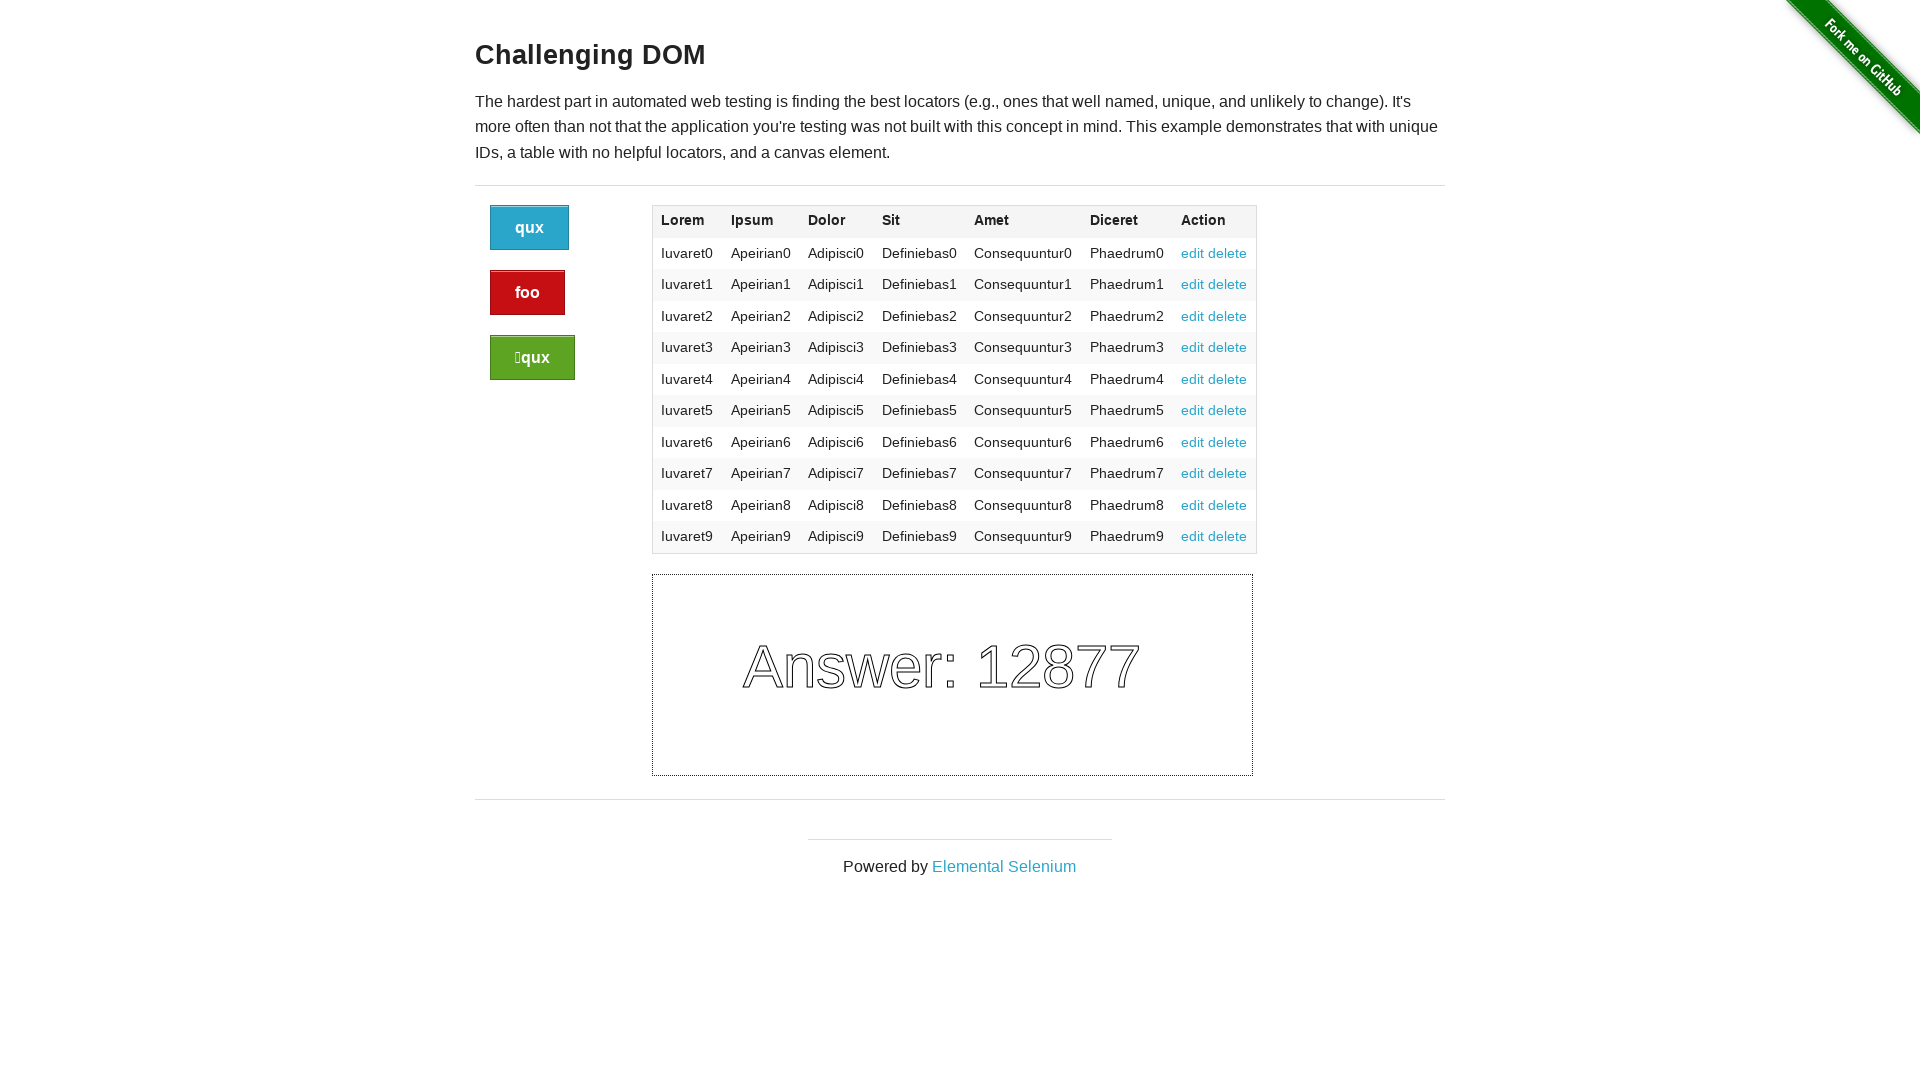

Waited 1 second for page content to load after scroll
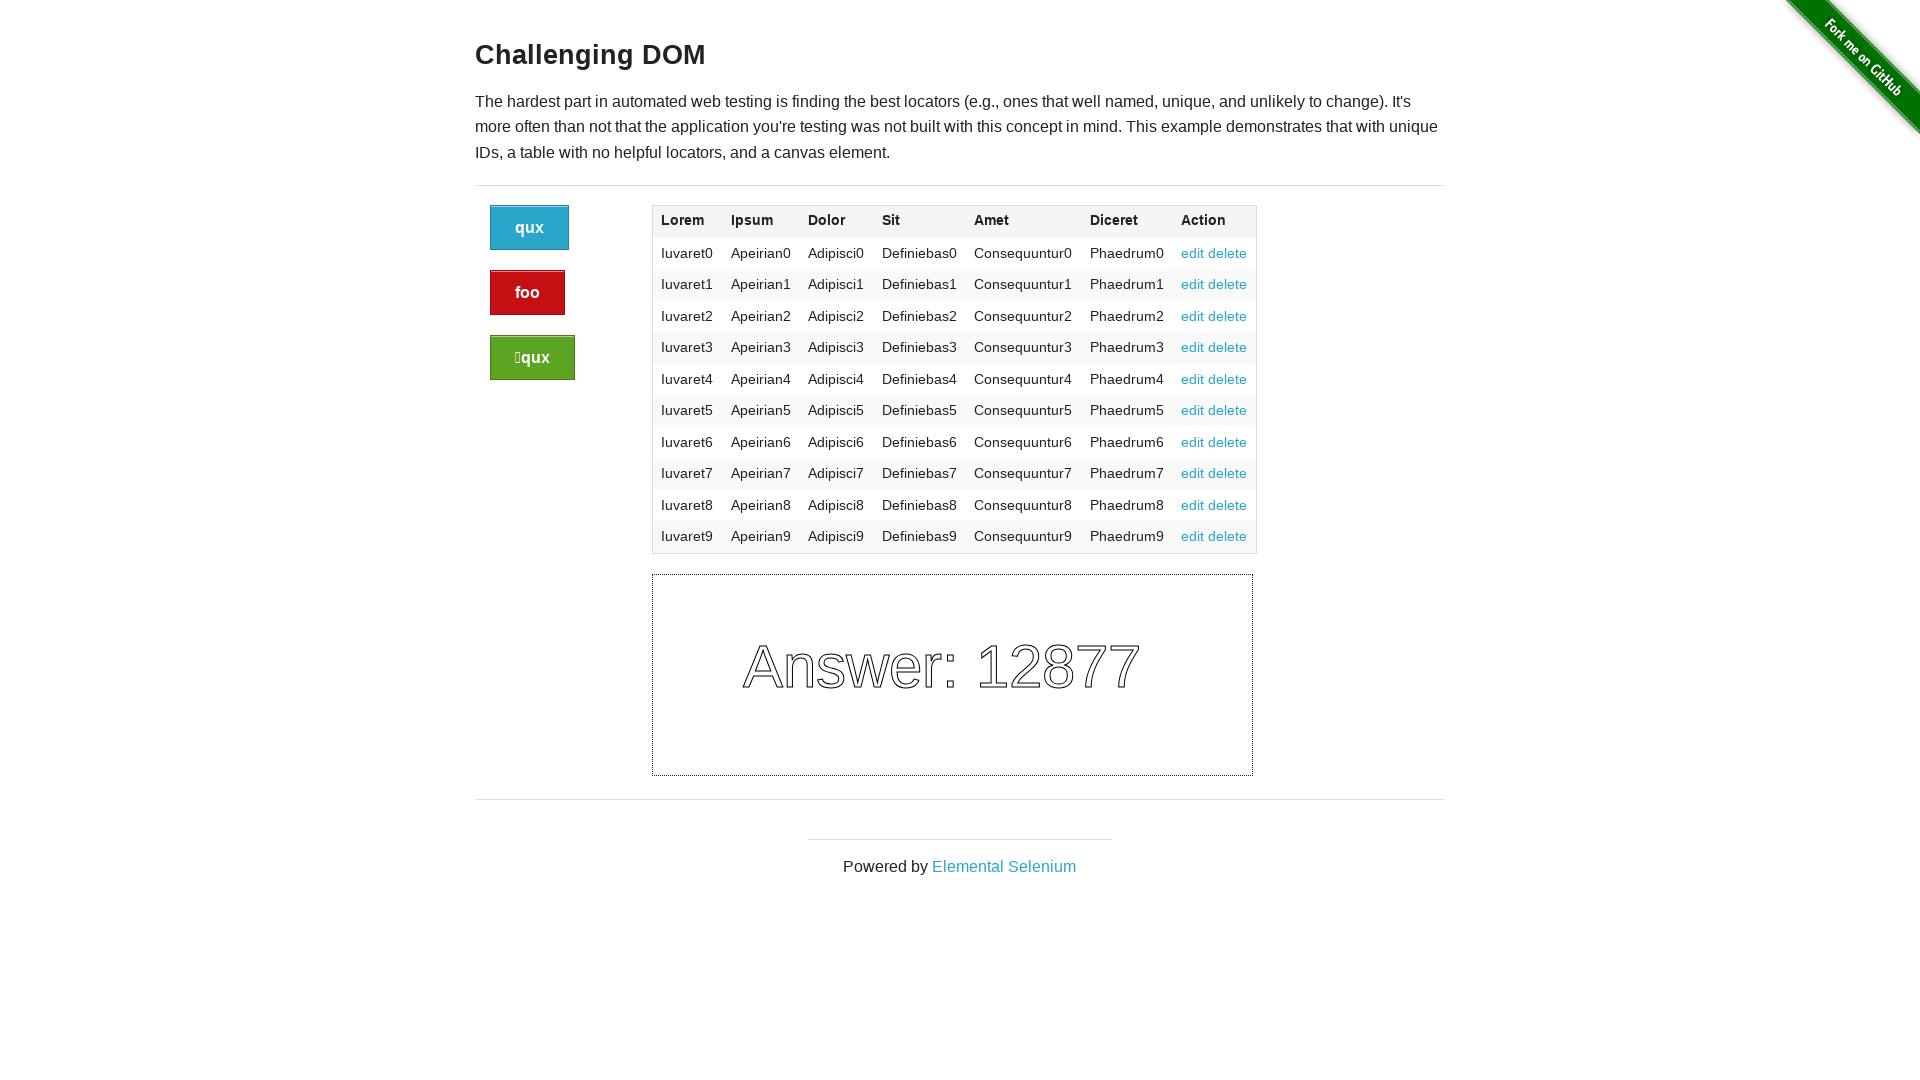

Verified canvas element exists on challenging DOM page
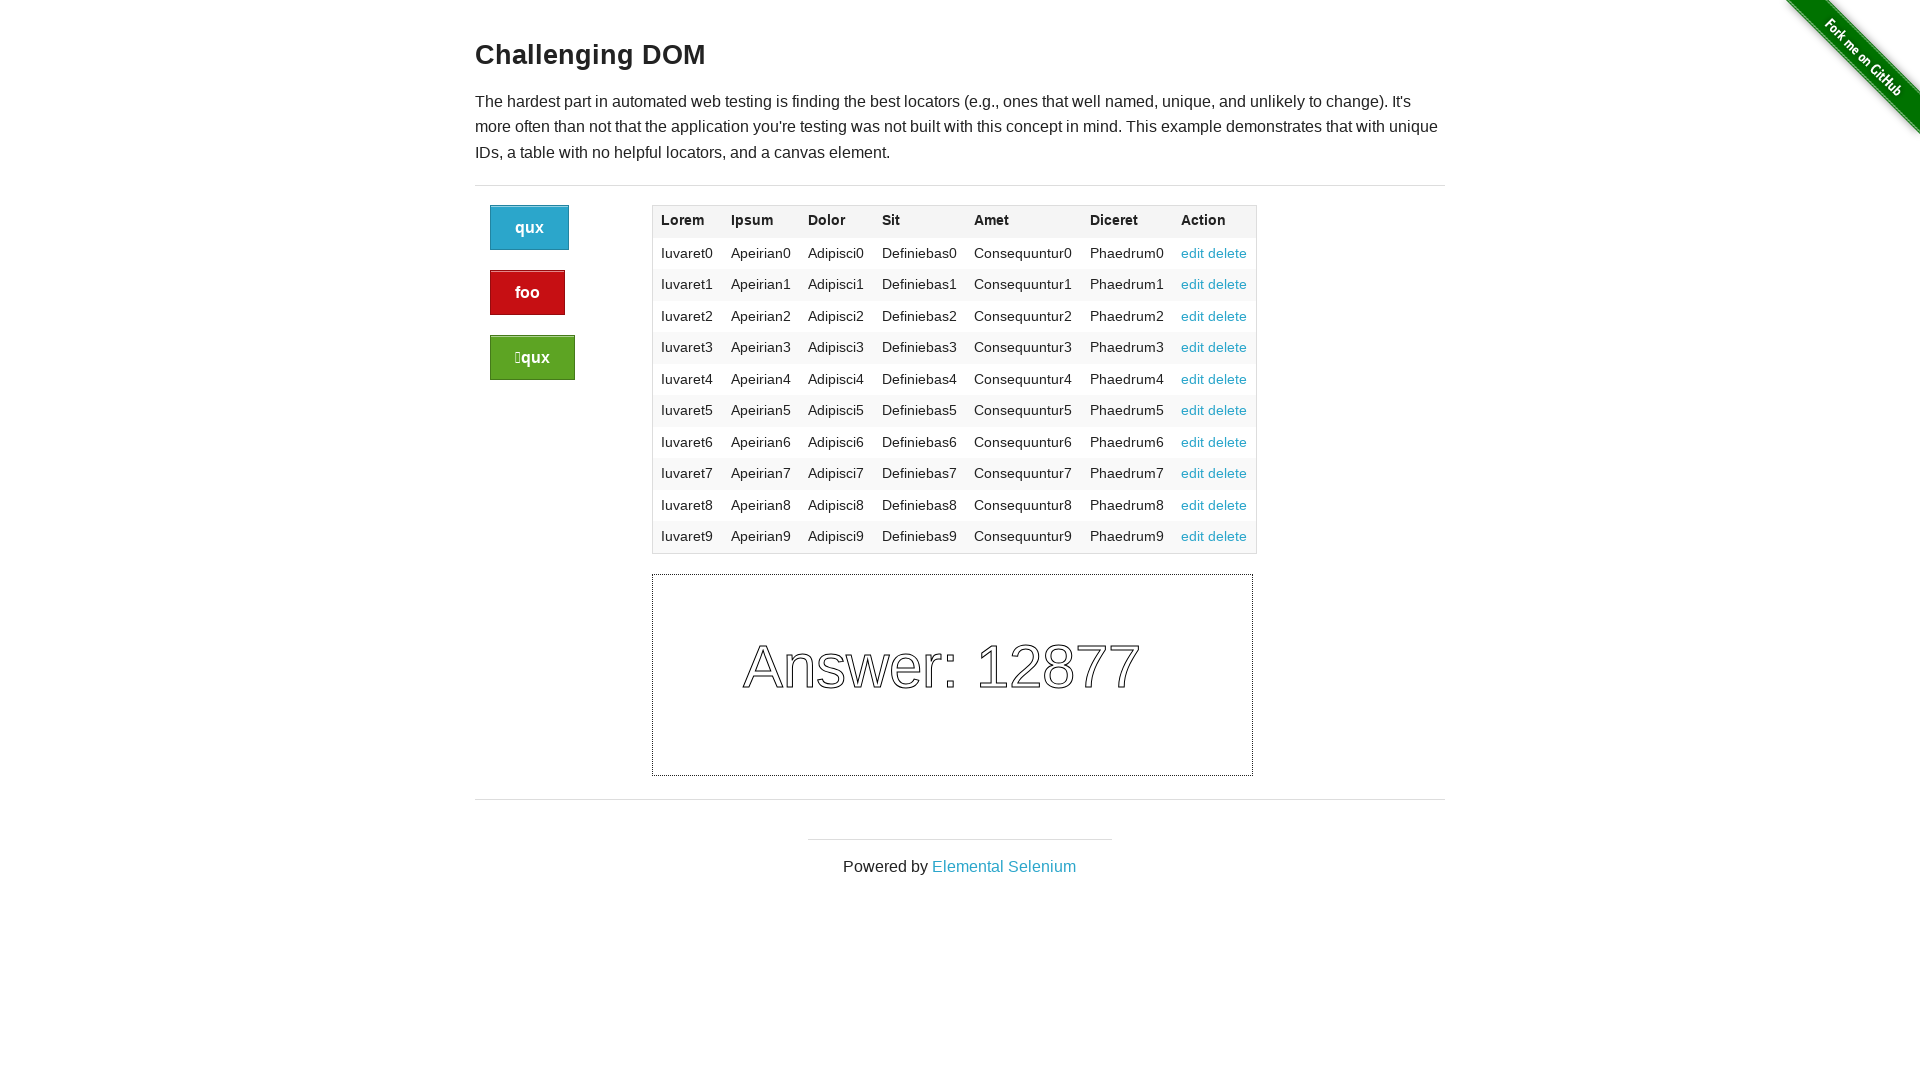

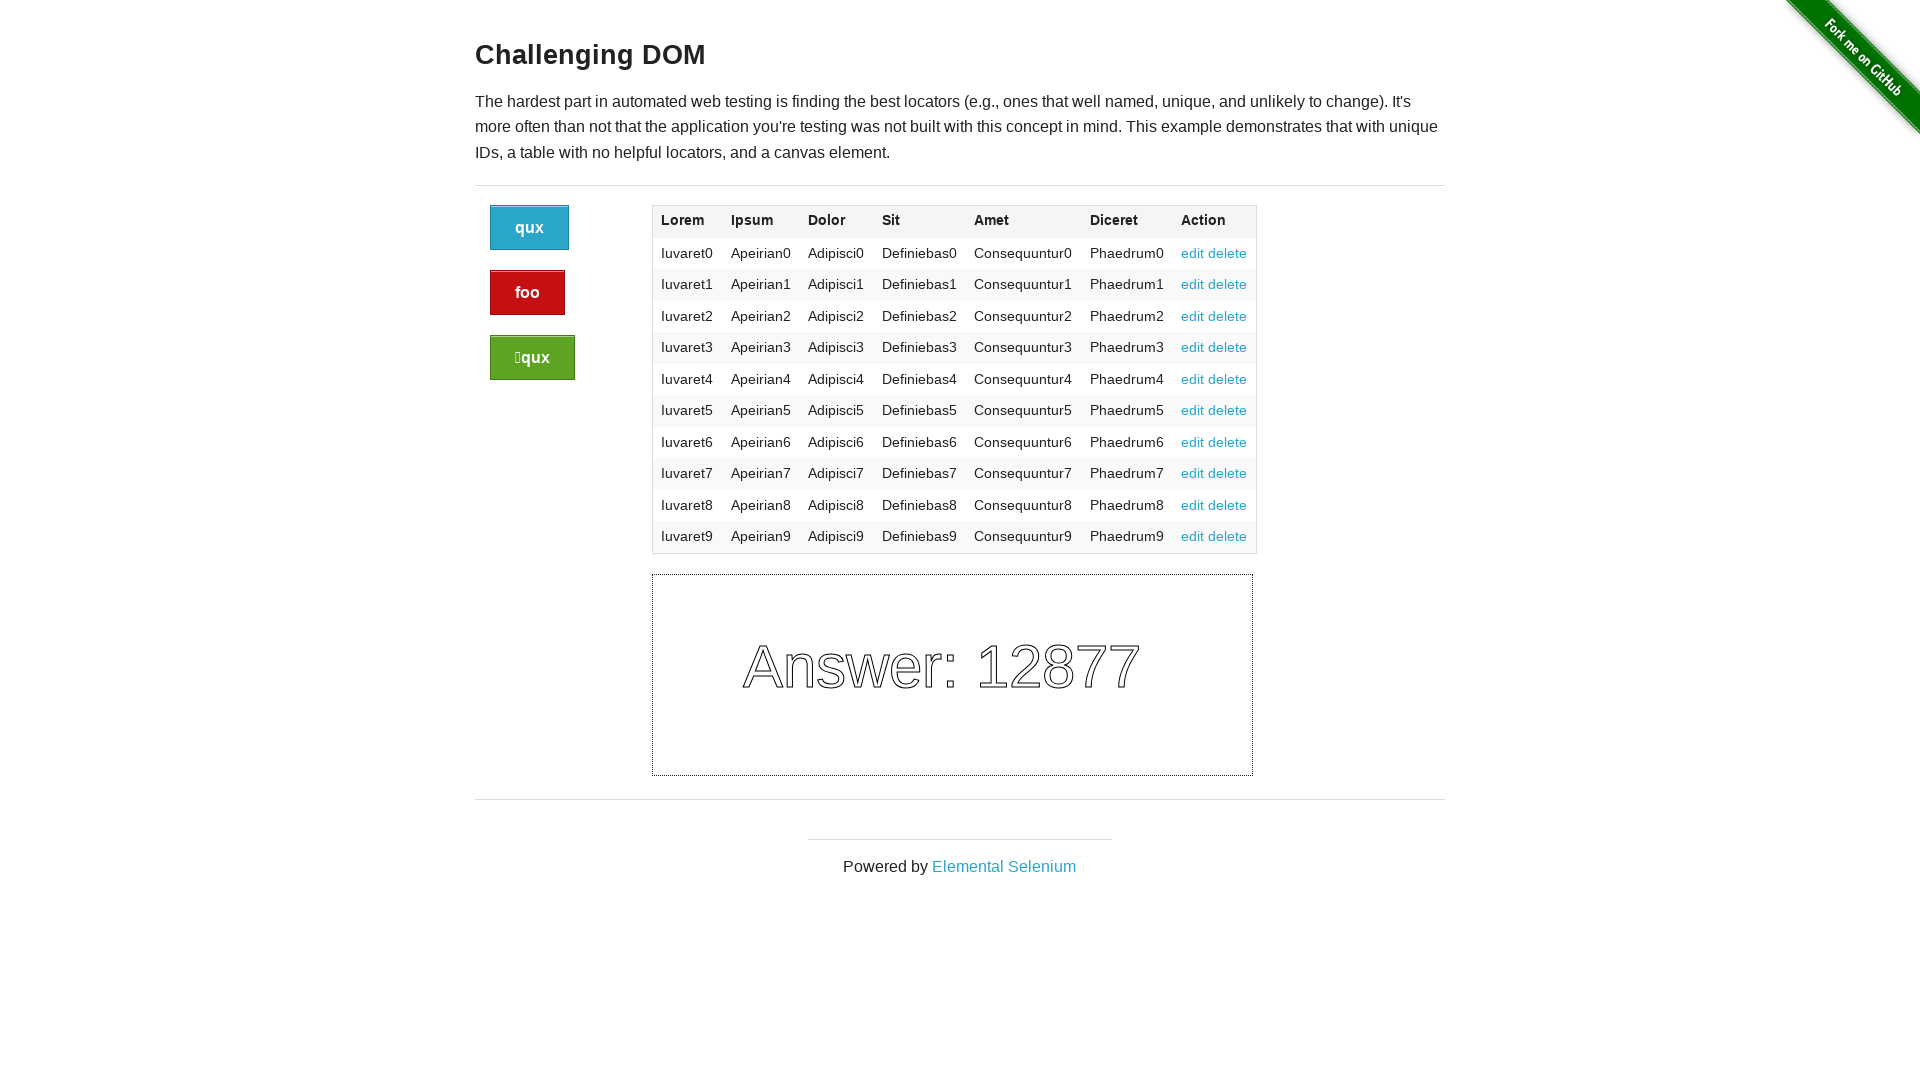